Tests prompt dialog by clicking the prompt button and accepting with empty text

Starting URL: https://testpages.herokuapp.com/styled/alerts/alert-test.html

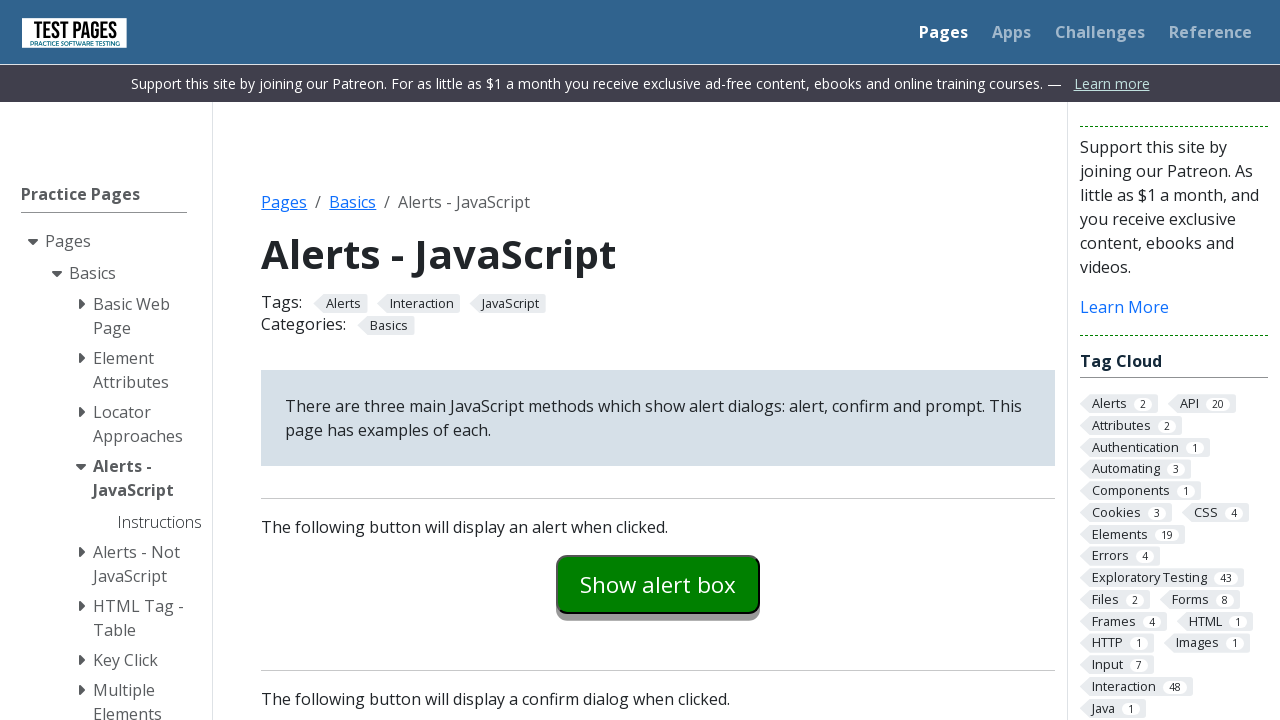

Set up dialog handler to accept prompt with empty text
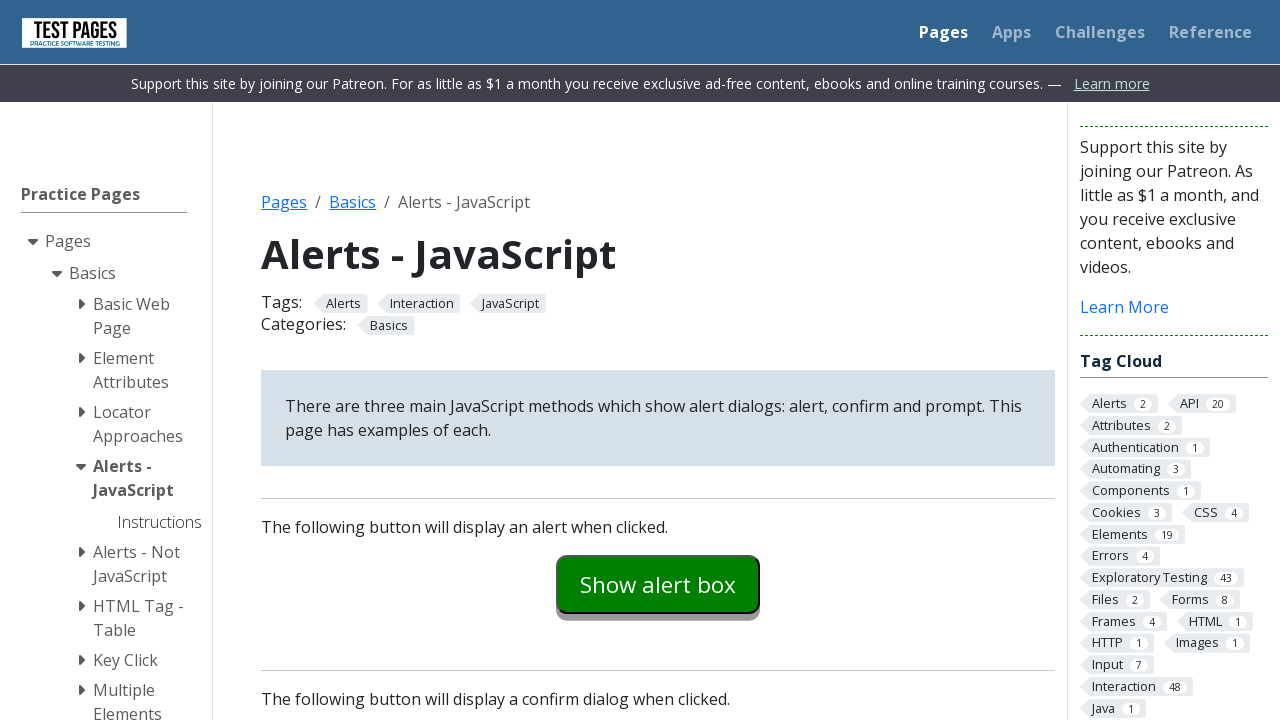

Clicked the prompt button at (658, 360) on #promptexample
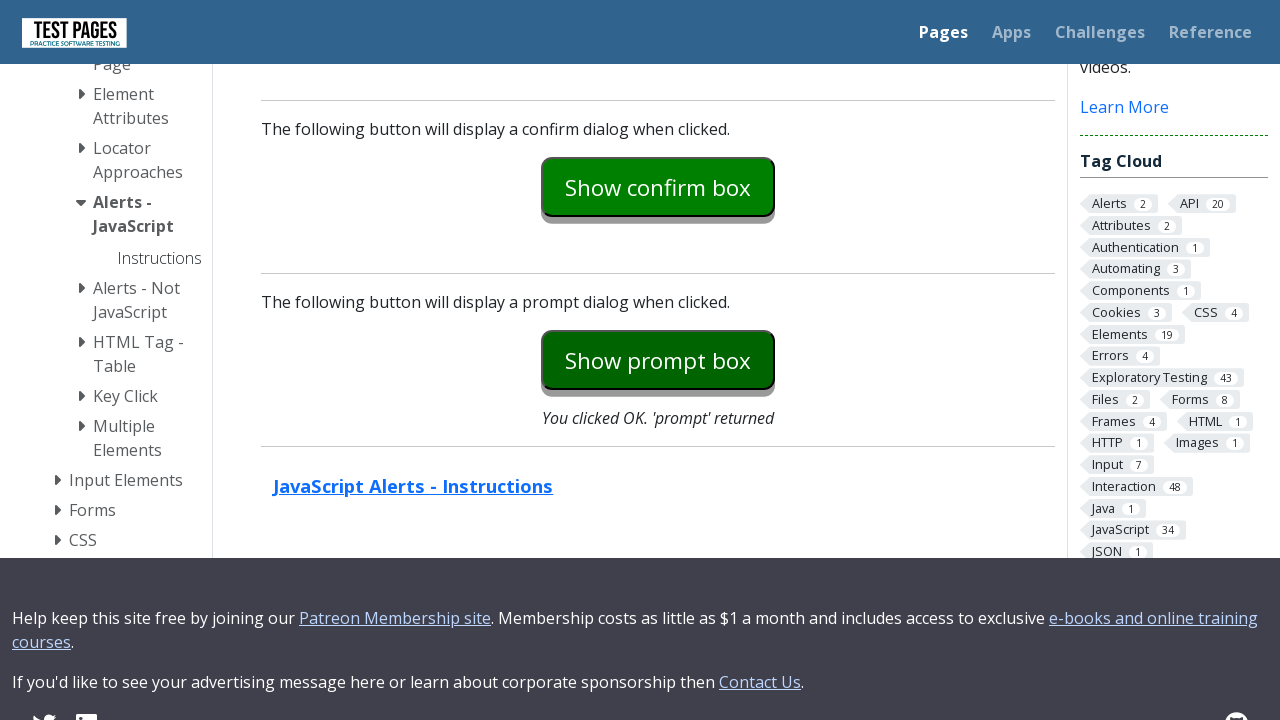

Waited 500ms for prompt dialog interaction to complete
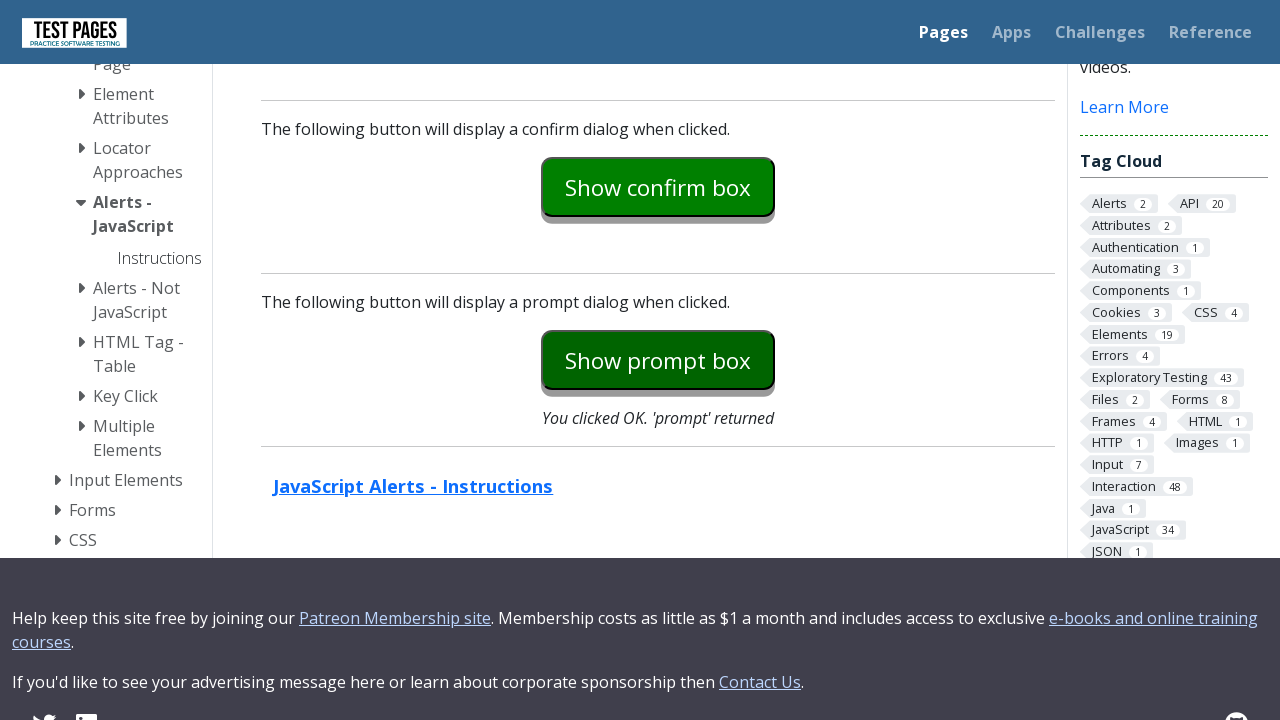

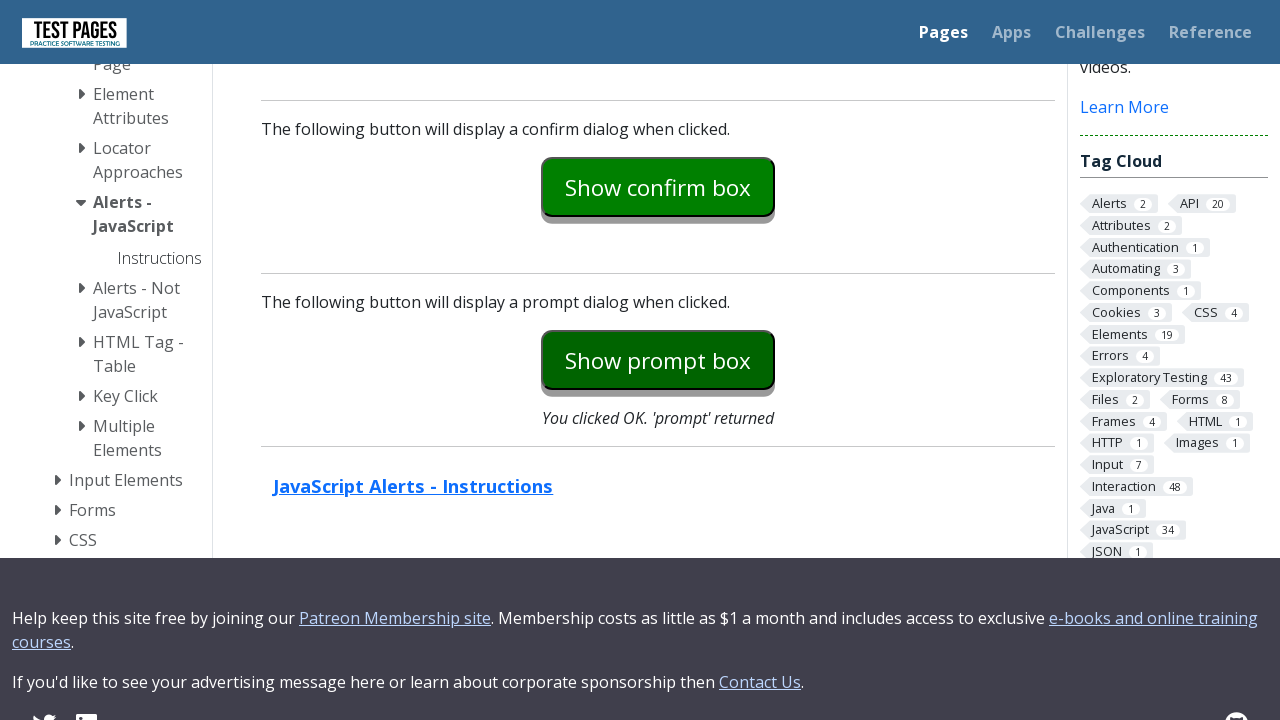